Tests that the browser back button works correctly with filters

Starting URL: https://demo.playwright.dev/todomvc

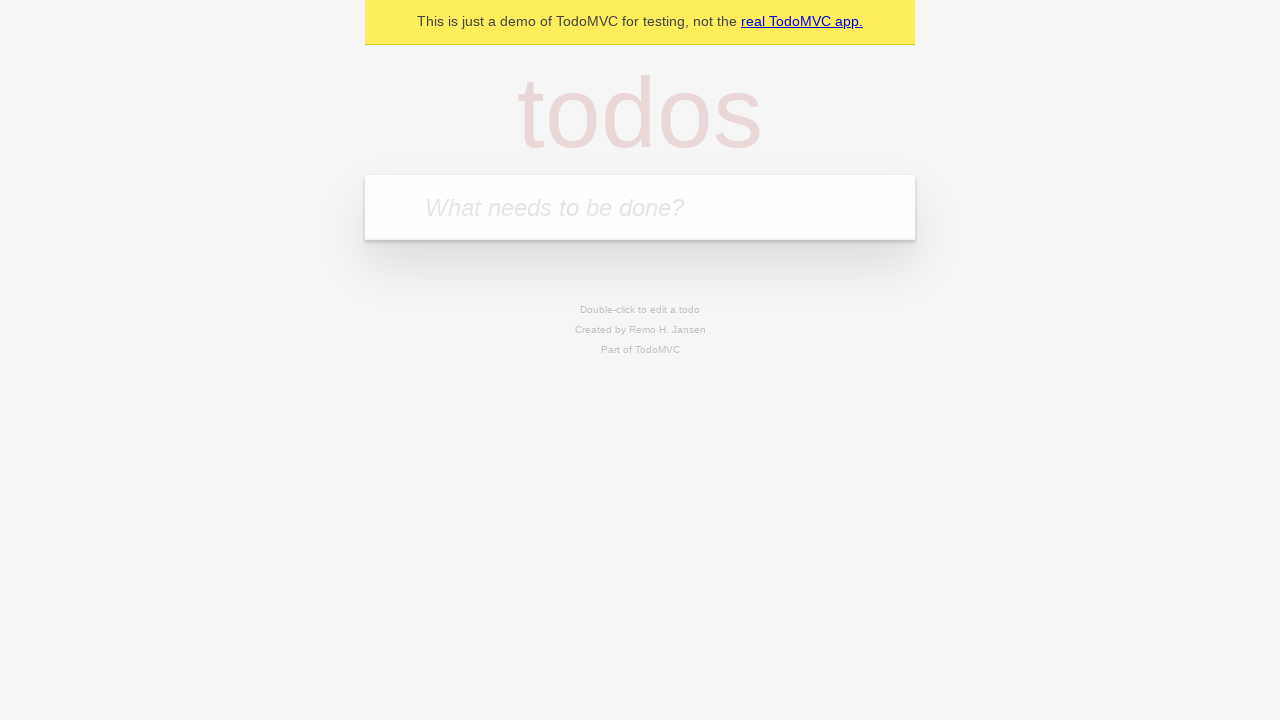

Filled new todo input with 'buy some cheese' on .new-todo
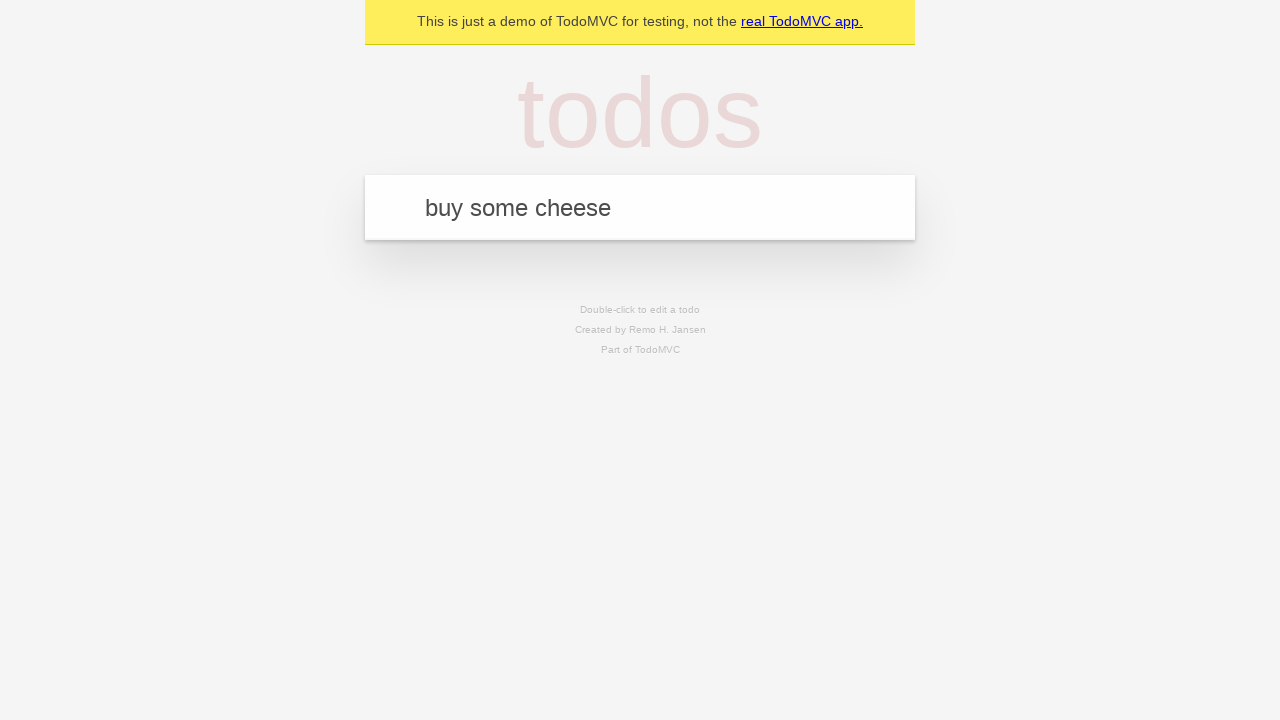

Pressed Enter to create first todo on .new-todo
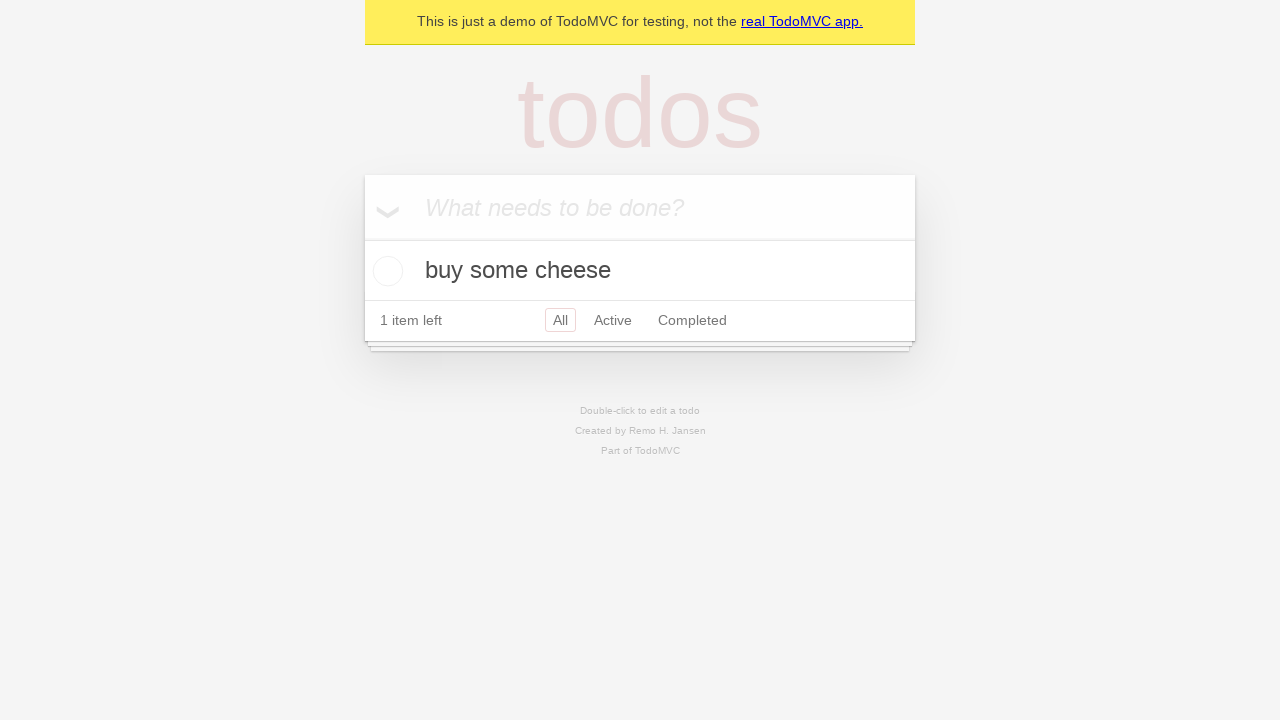

Filled new todo input with 'feed the cat' on .new-todo
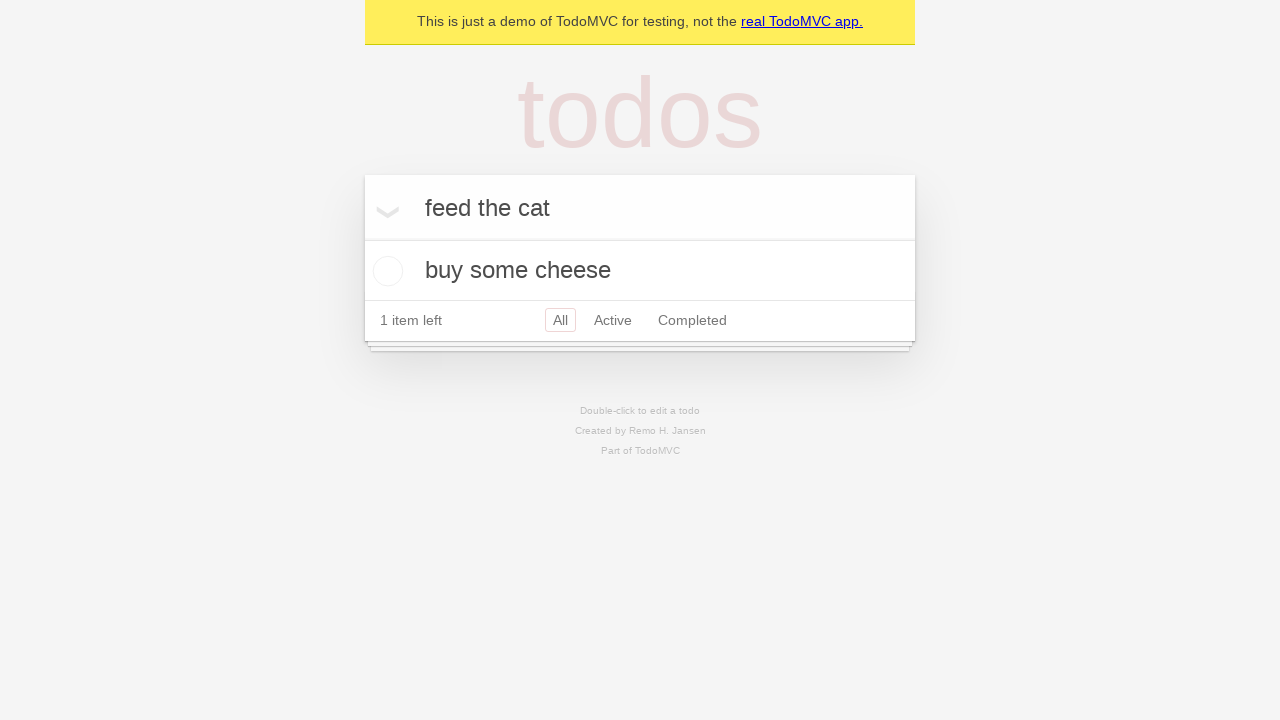

Pressed Enter to create second todo on .new-todo
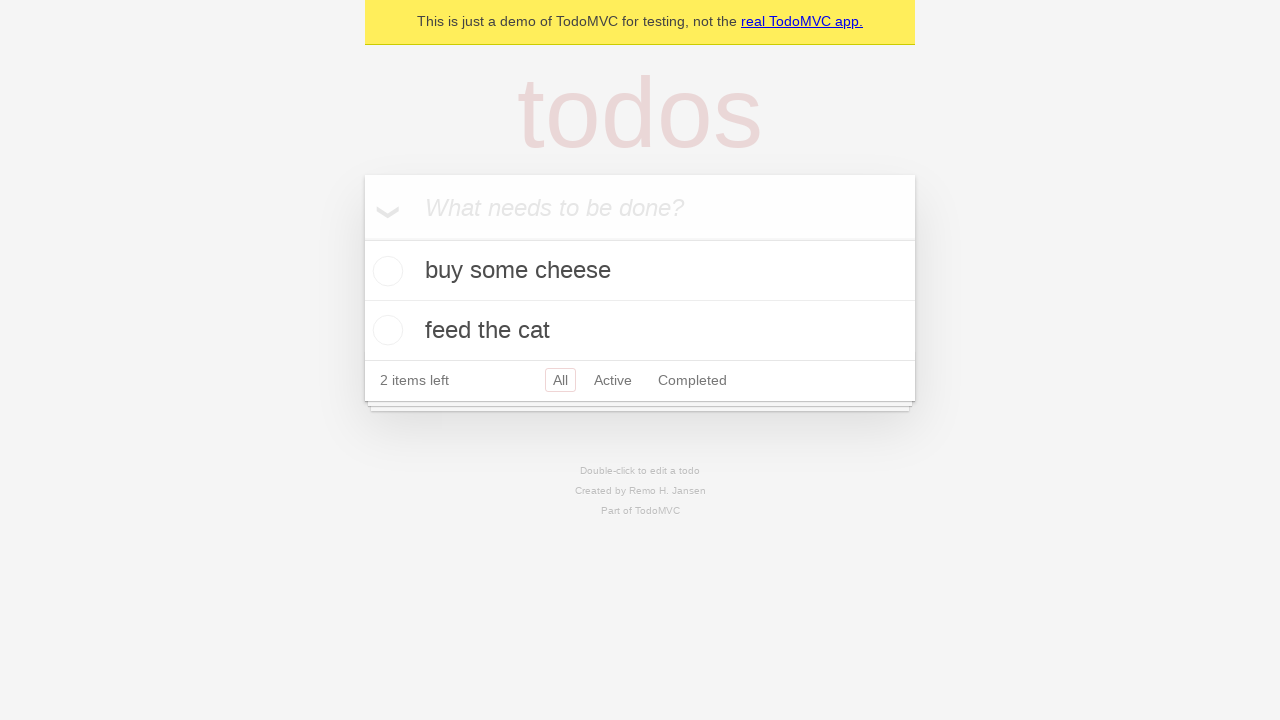

Filled new todo input with 'book a doctors appointment' on .new-todo
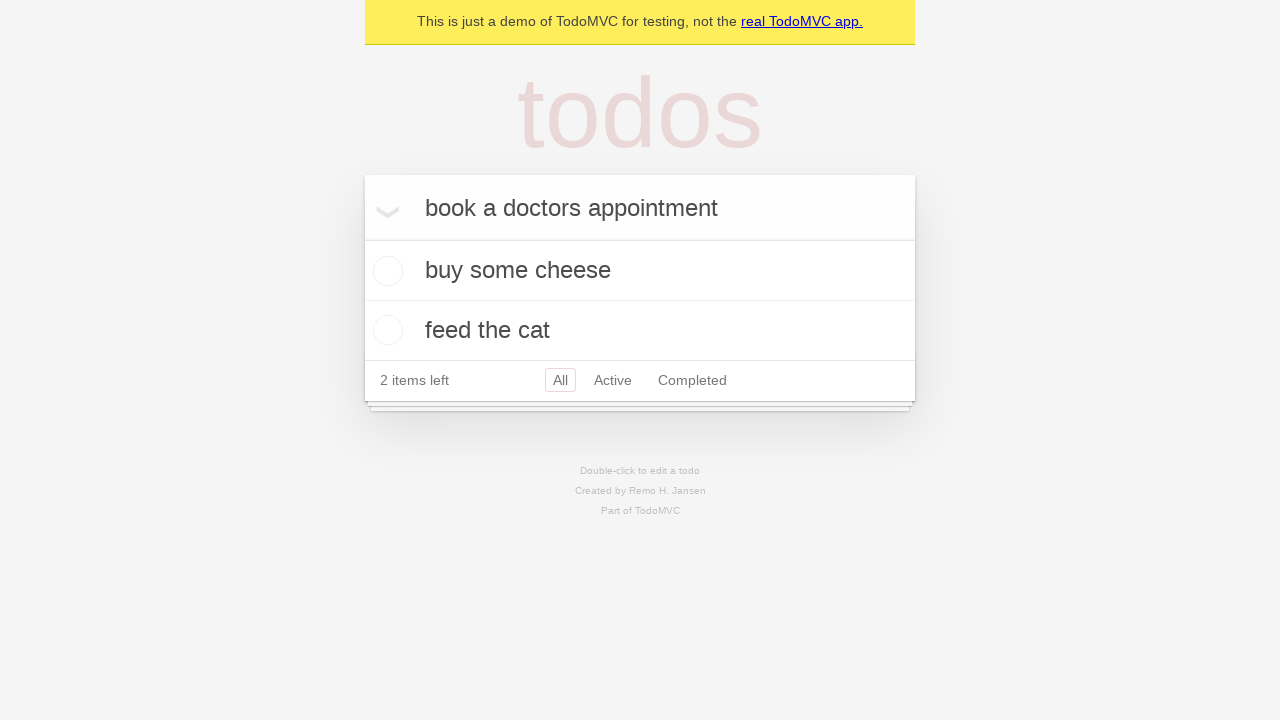

Pressed Enter to create third todo on .new-todo
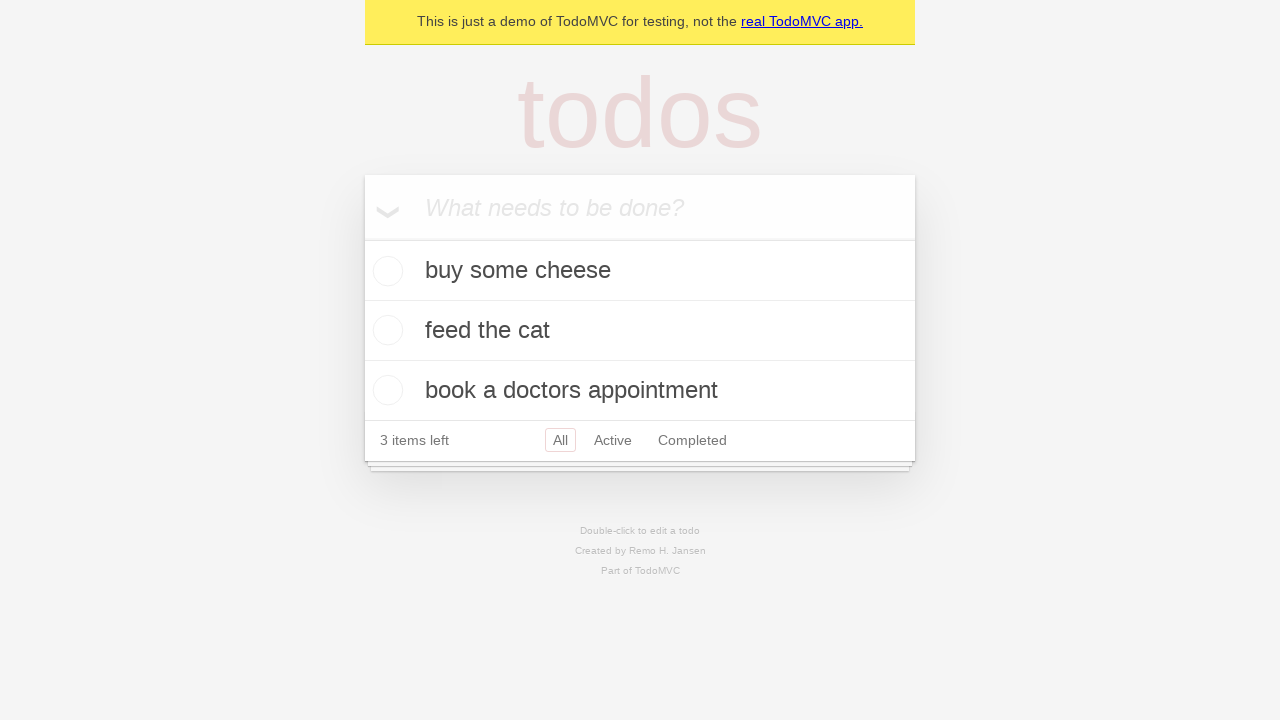

All three todos loaded in the list
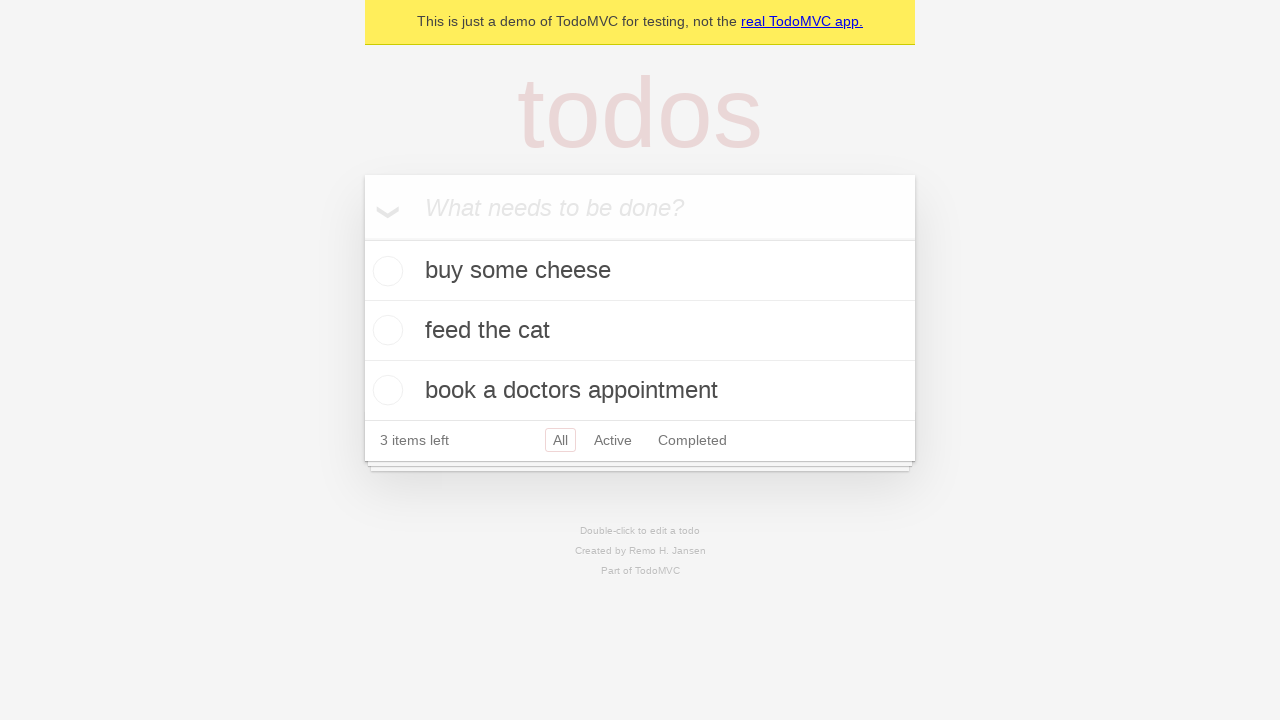

Checked the second todo as completed at (385, 330) on .todo-list li .toggle >> nth=1
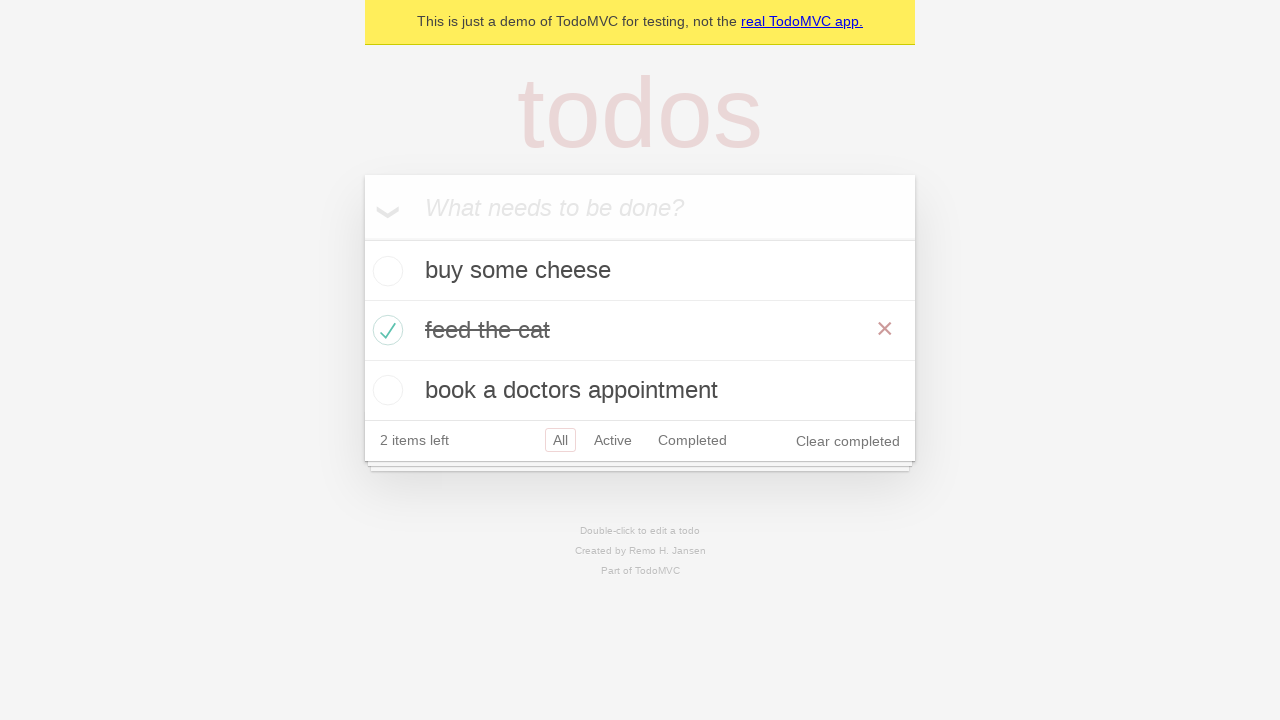

Clicked All filter at (560, 440) on .filters >> text=All
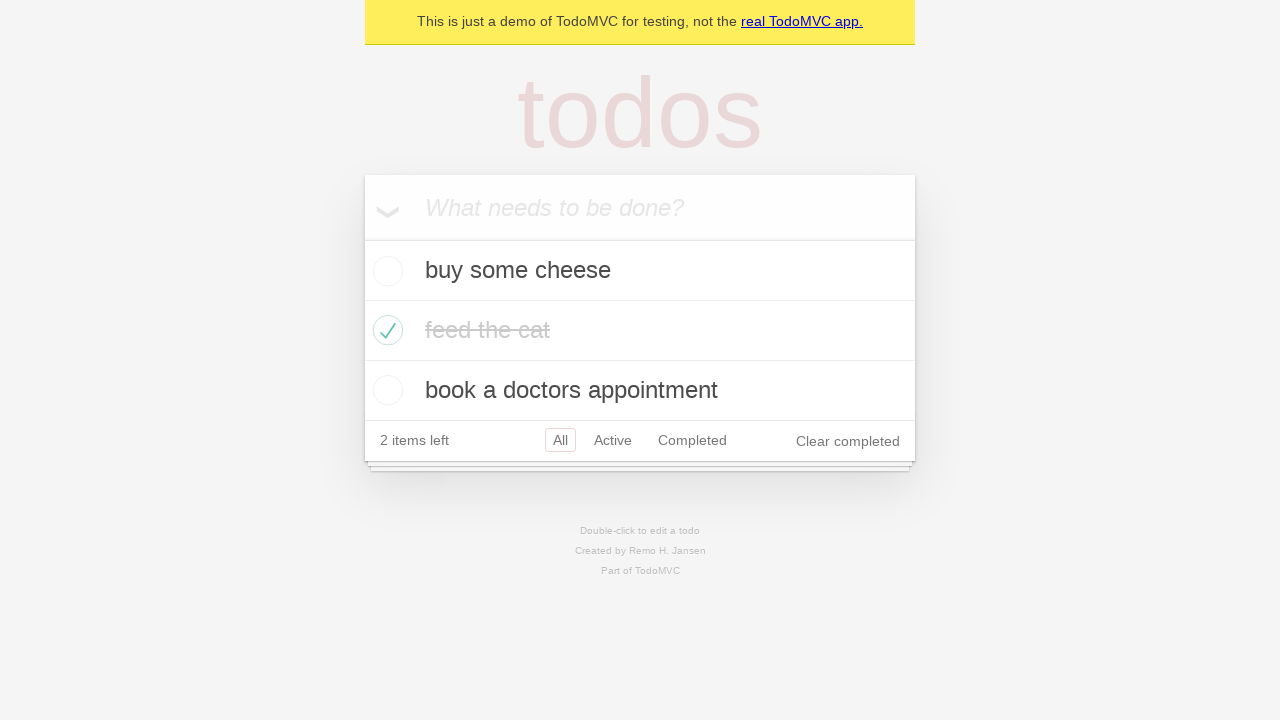

Clicked Active filter at (613, 440) on .filters >> text=Active
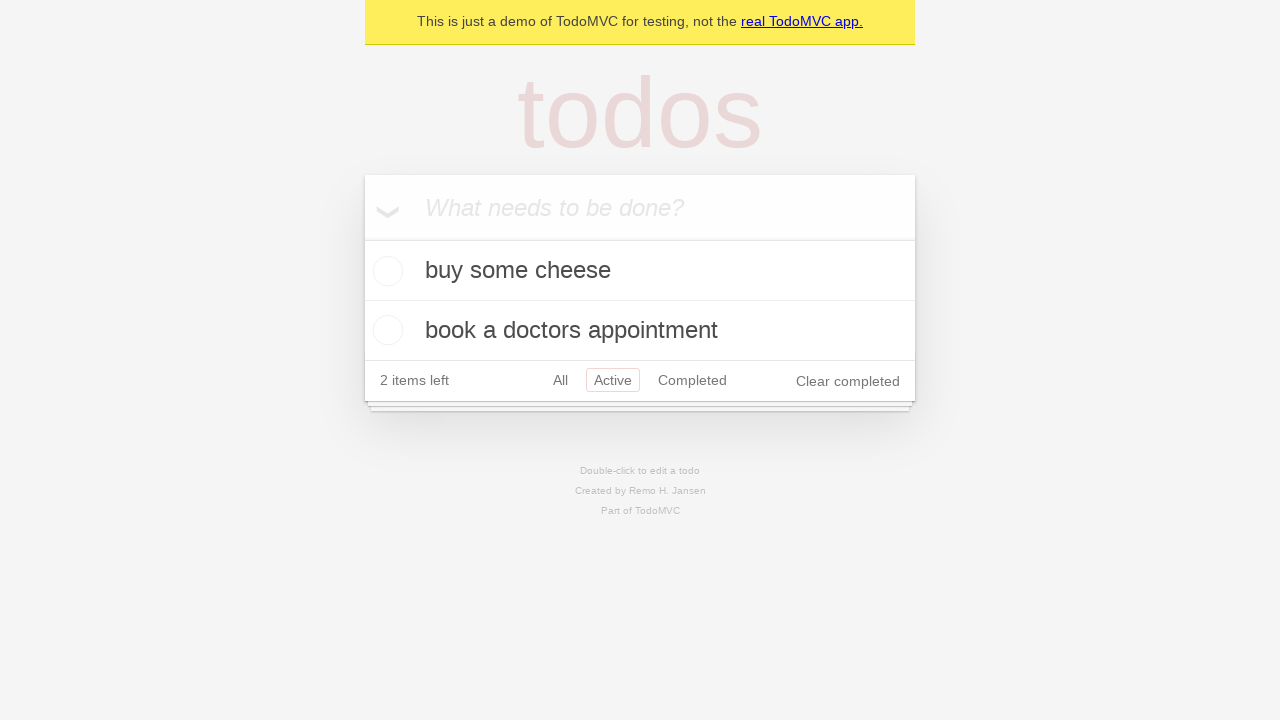

Clicked Completed filter at (692, 380) on .filters >> text=Completed
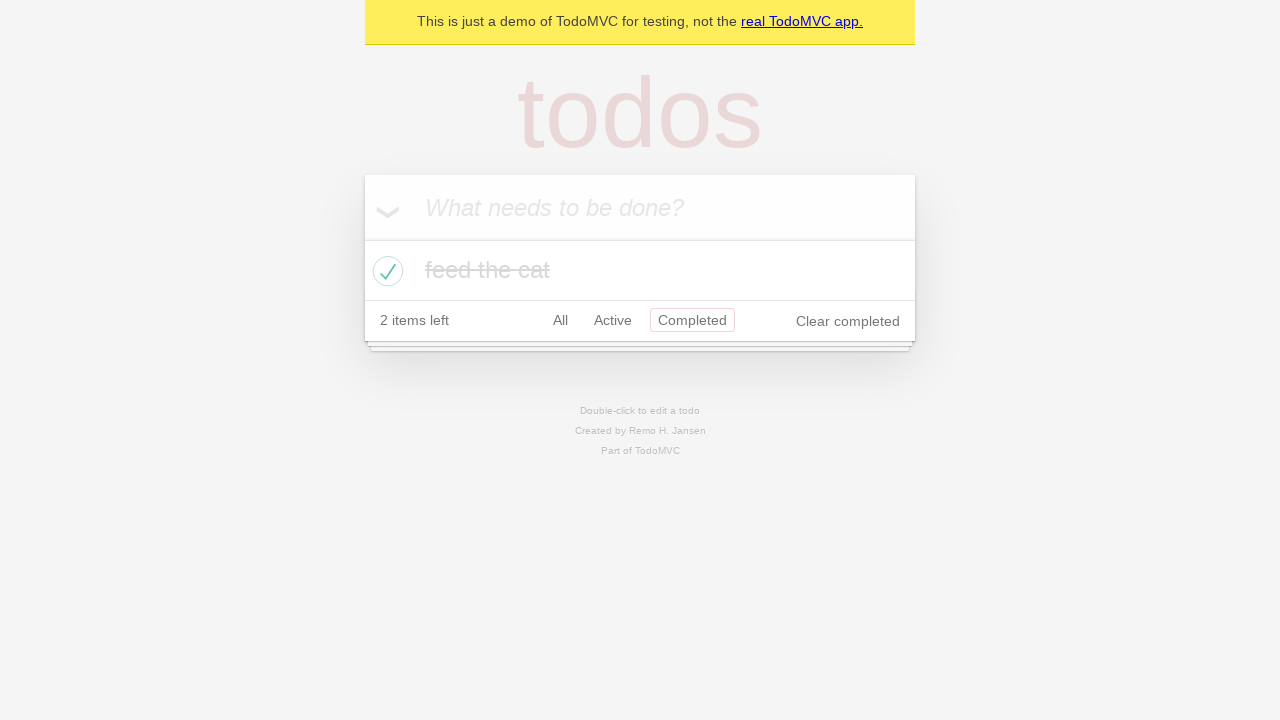

Navigated back from Completed filter
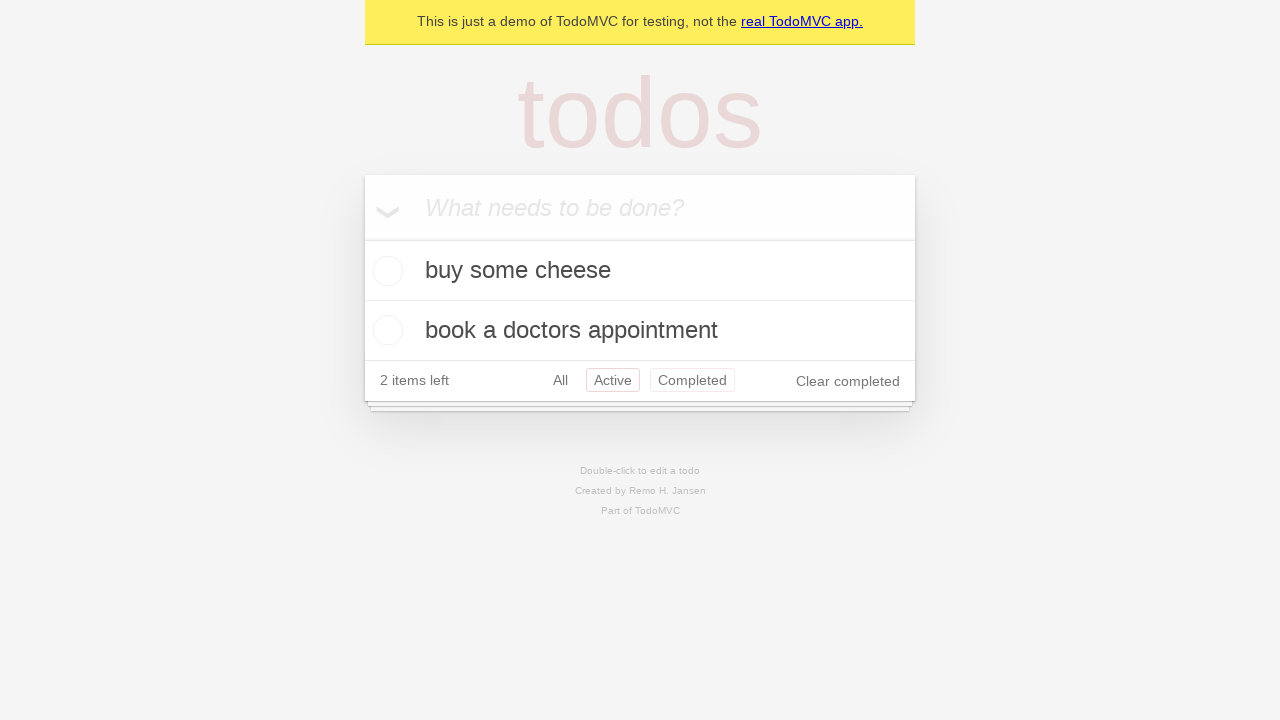

Navigated back from Active filter to All filter
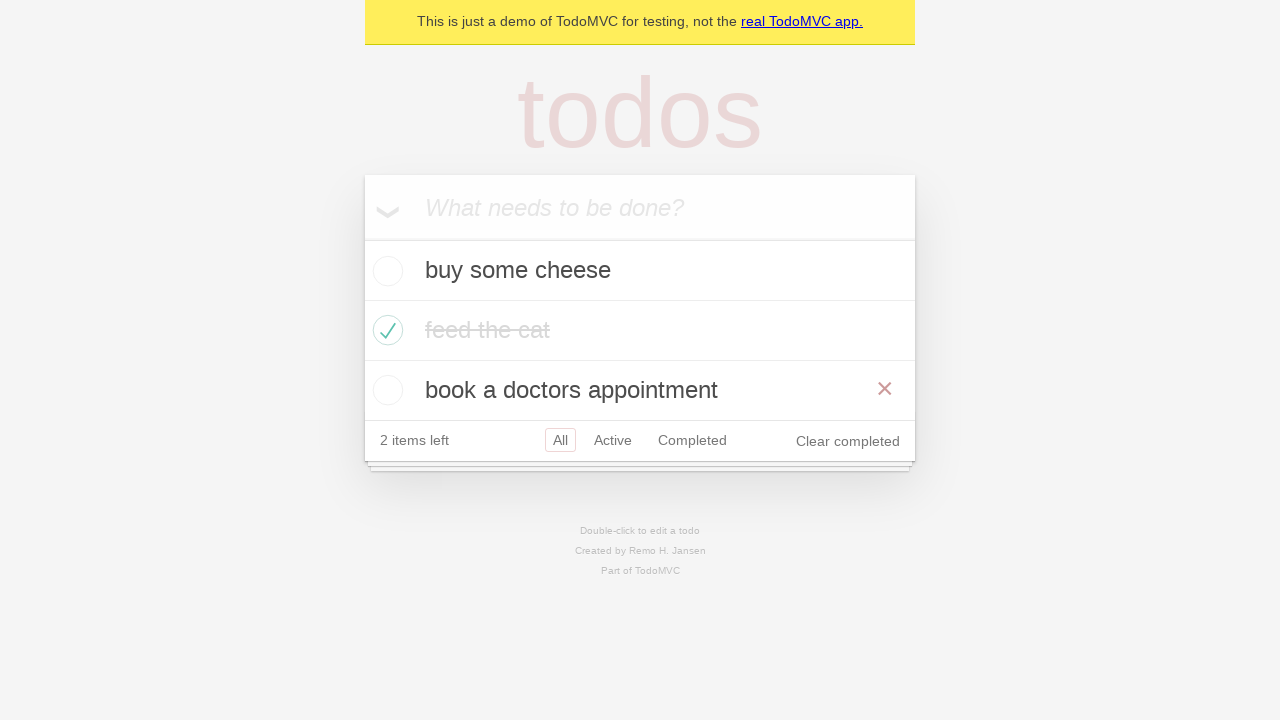

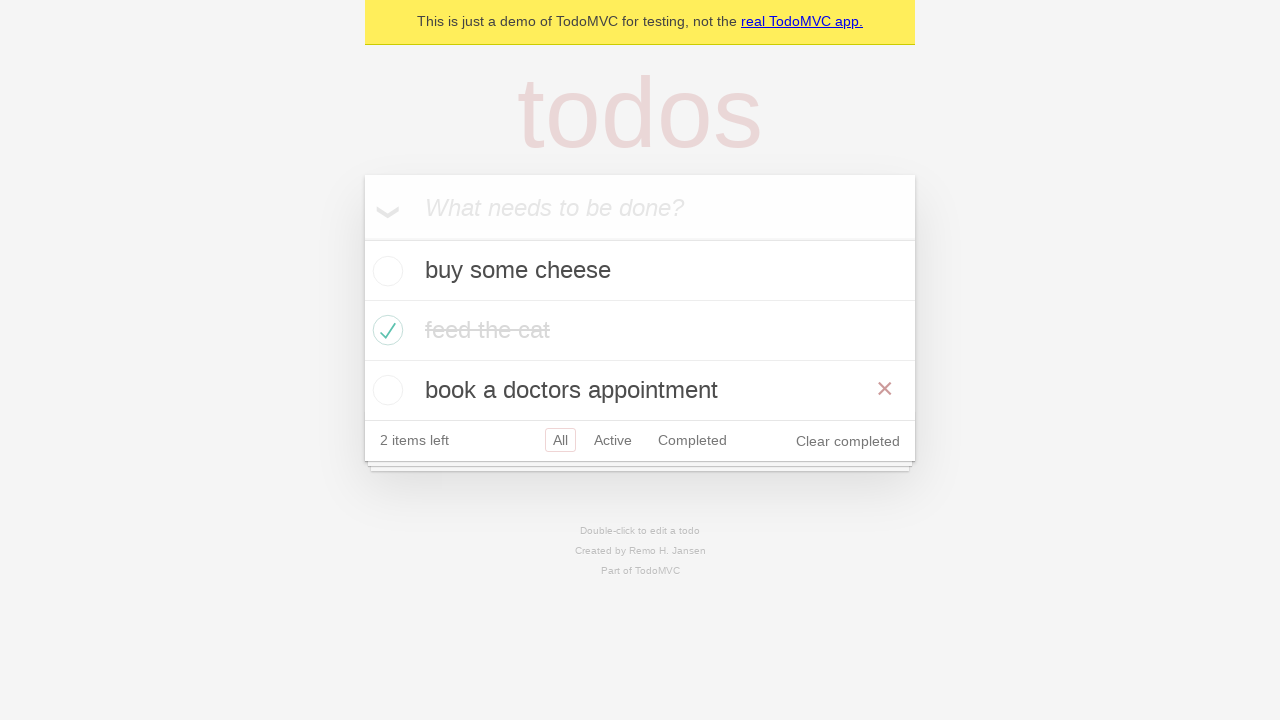